Tests successful form submission by filling all fields with valid data and verifying the success message

Starting URL: https://lm.skillbox.cc/qa_tester/module02/homework1/

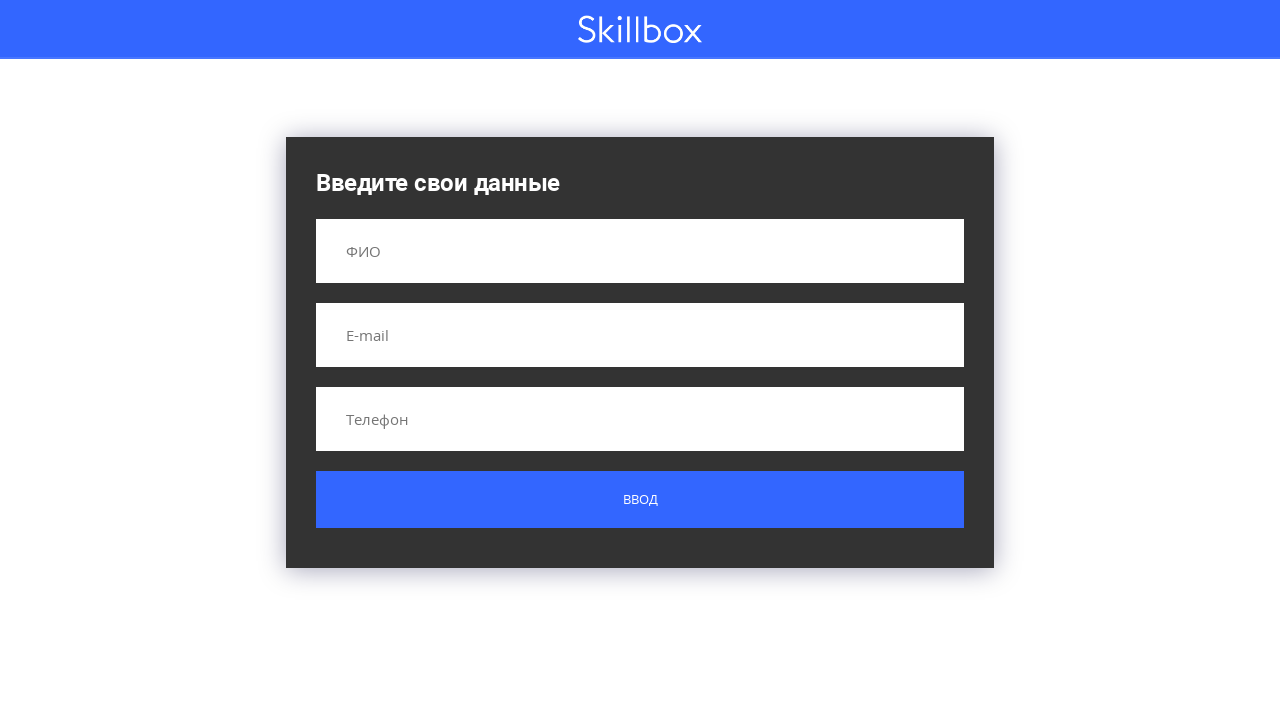

Filled name field with 'Зубенко Михаил Петрович' on input[name='name']
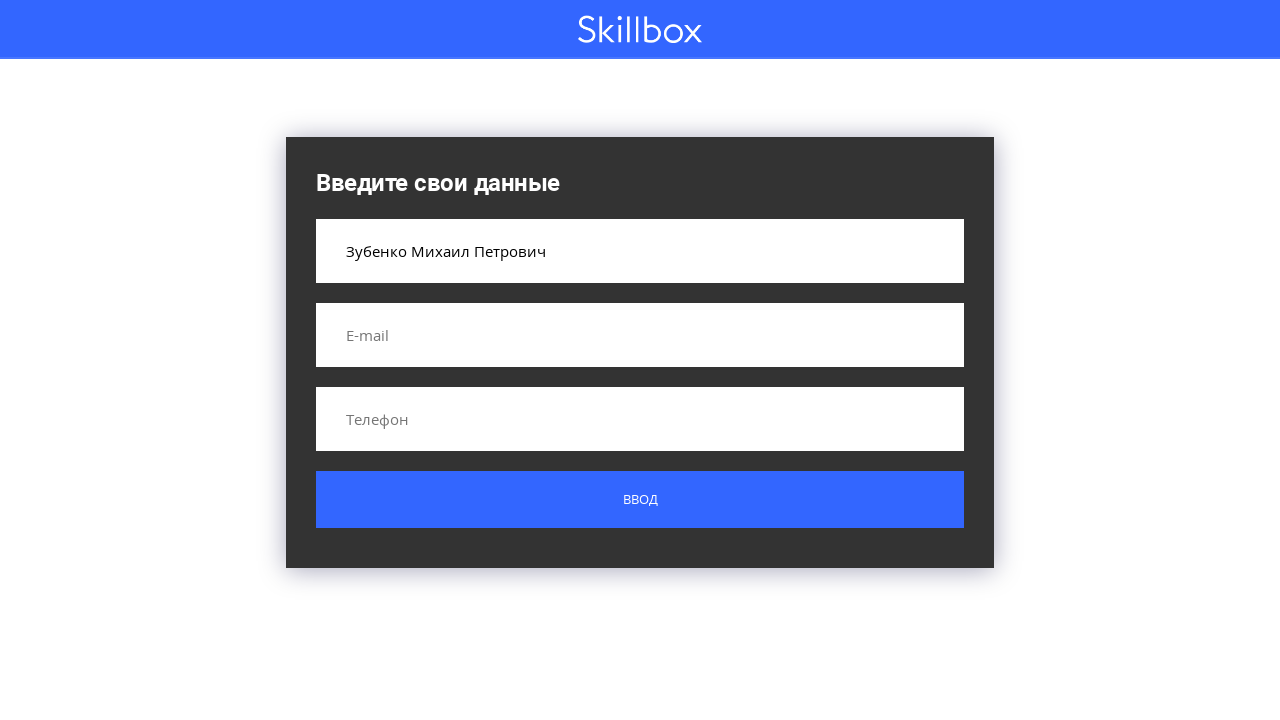

Filled email field with 'test@test.ru' on input[name='email']
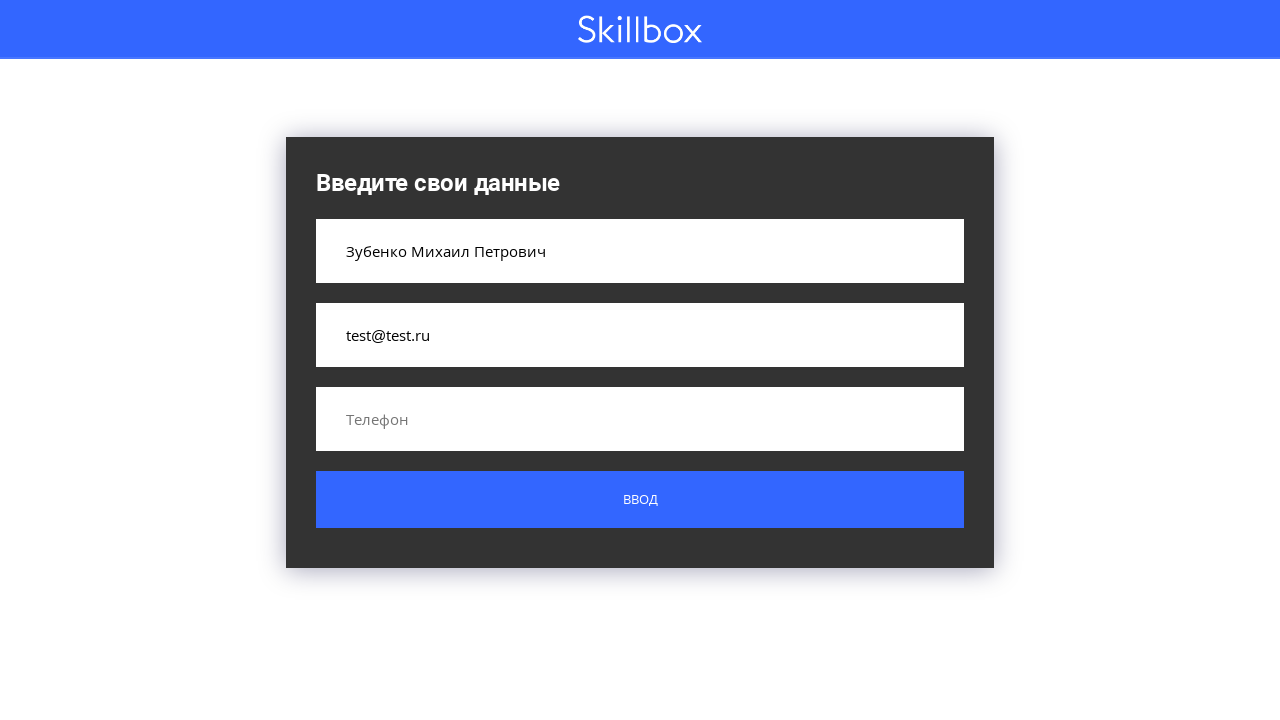

Filled phone field with '88005553535' on input[name='phone']
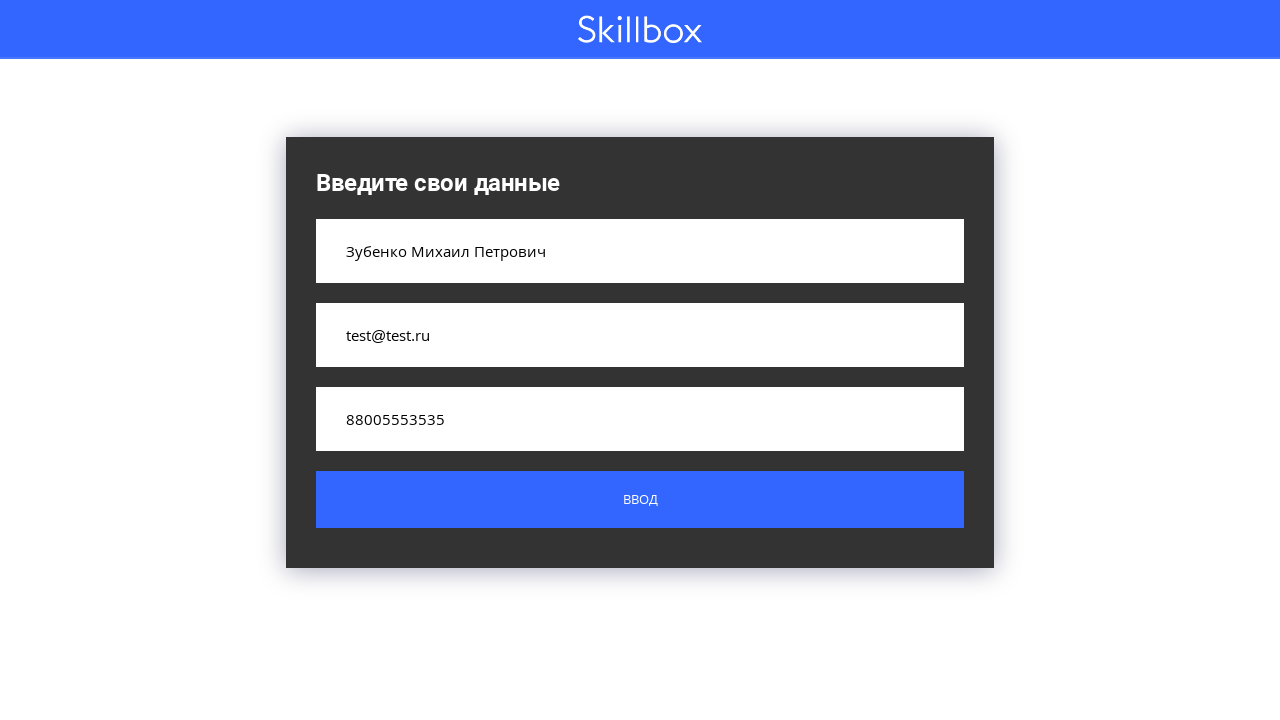

Clicked submit button to submit the form at (640, 500) on .button
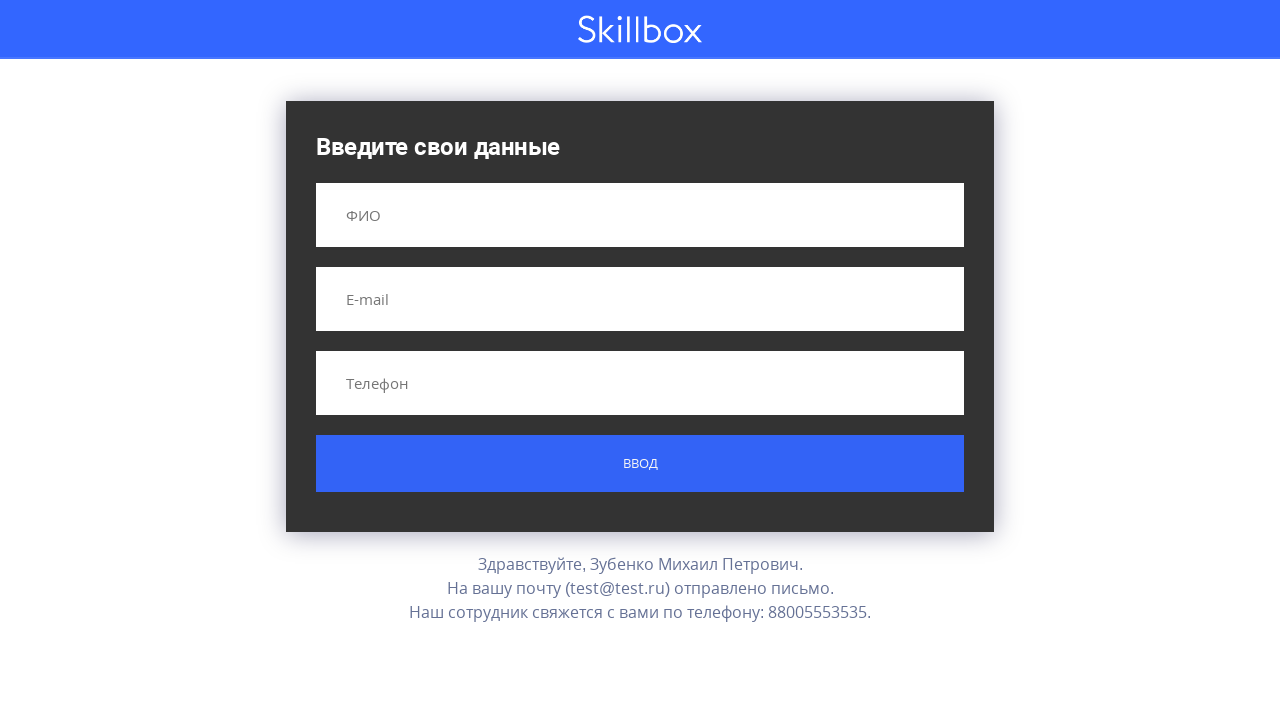

Retrieved success message from the page
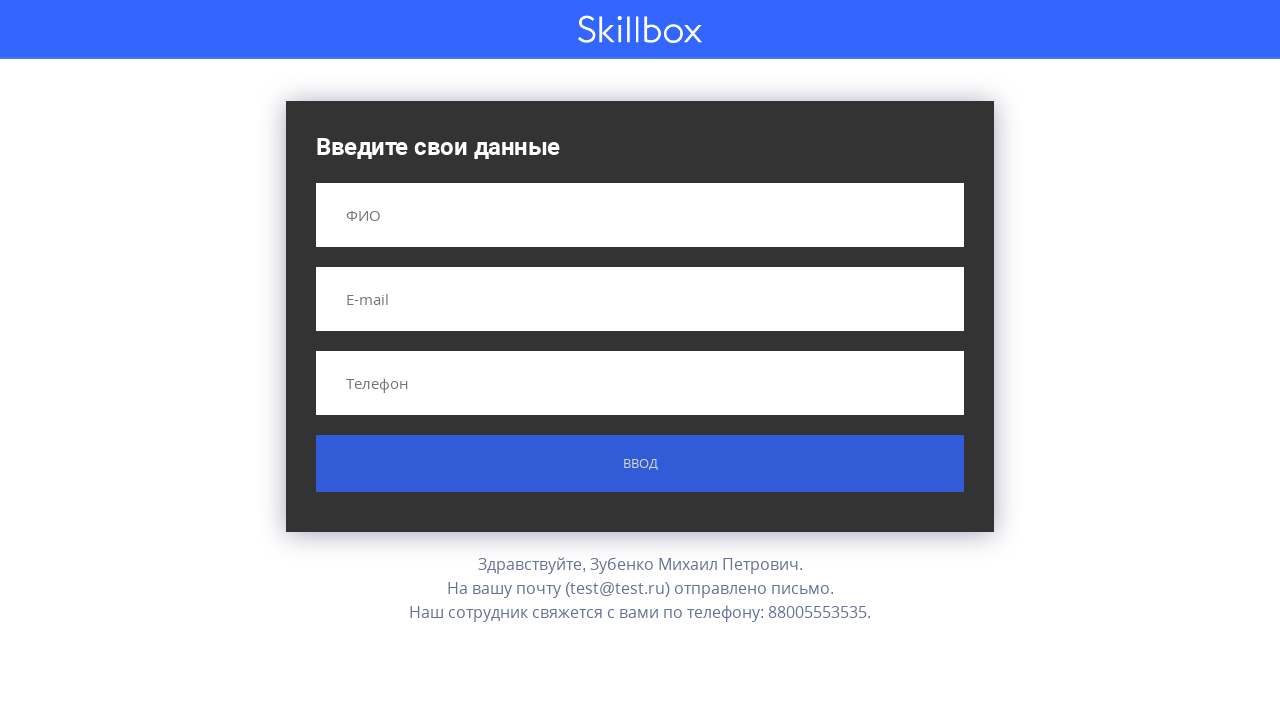

Verified that success message matches expected text
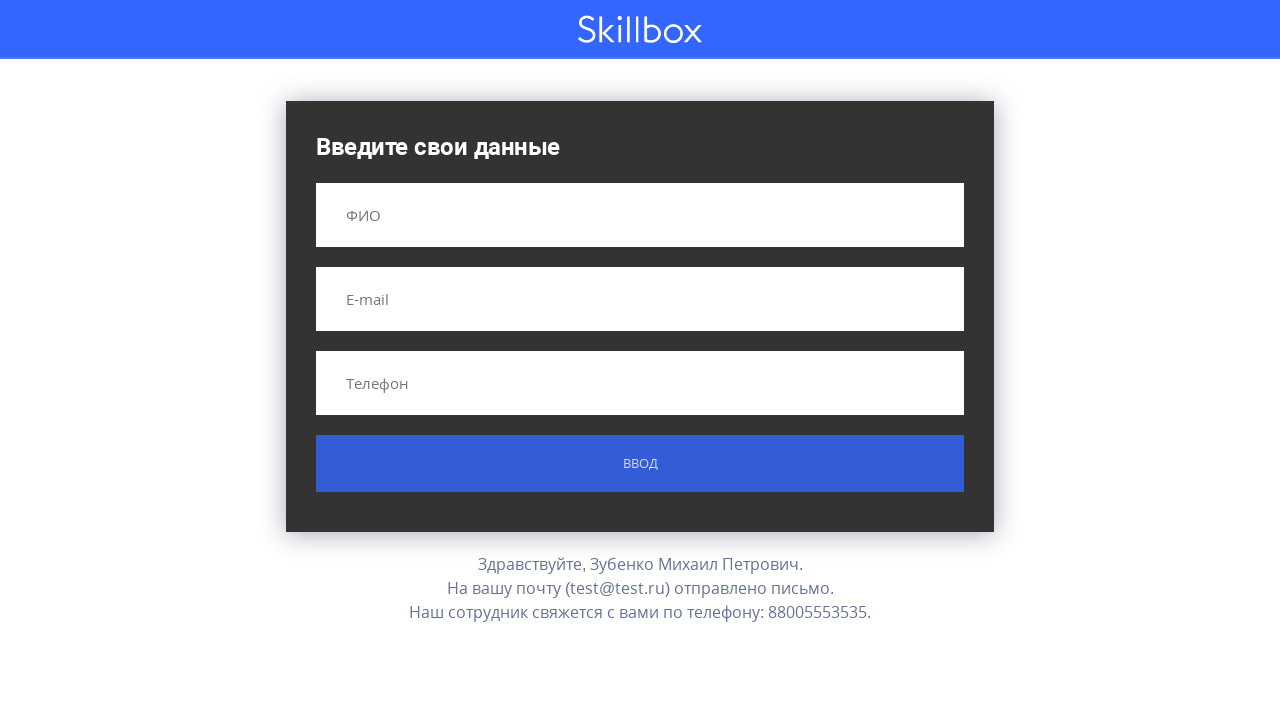

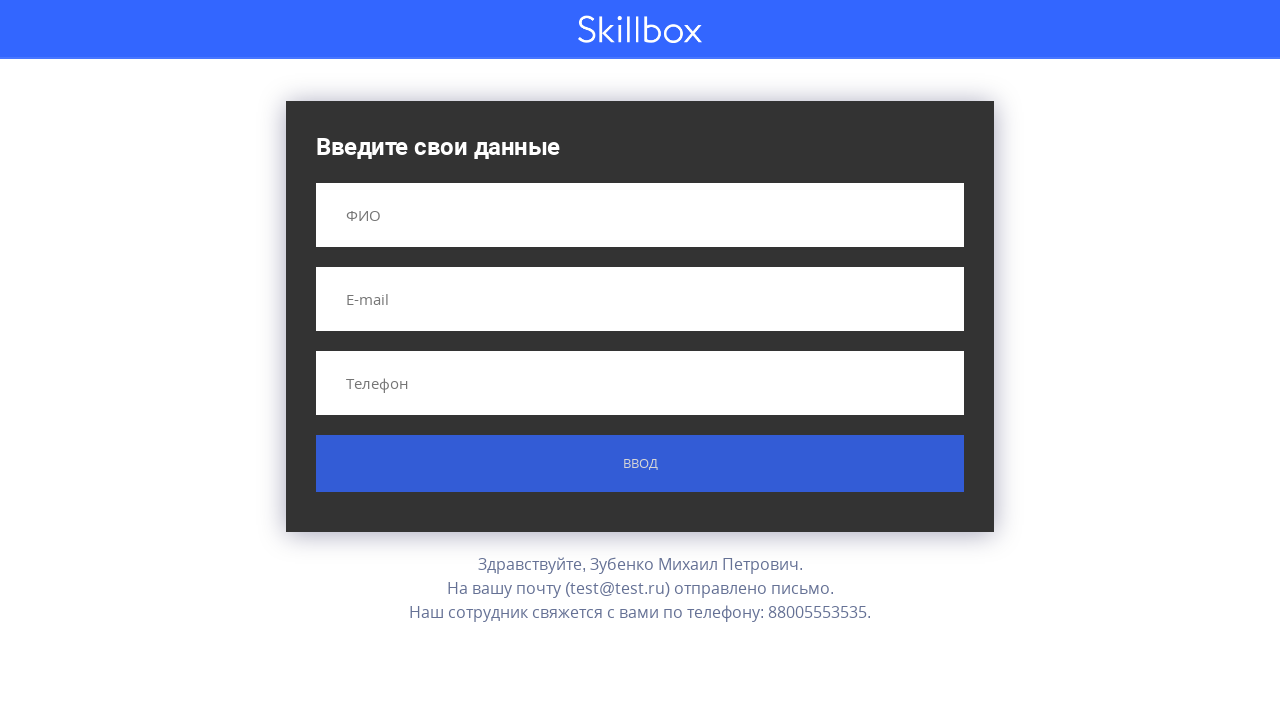